Tests browser window handling by opening a new tab, switching to it, reading content, and returning to the parent window

Starting URL: https://demoqa.com/browser-windows

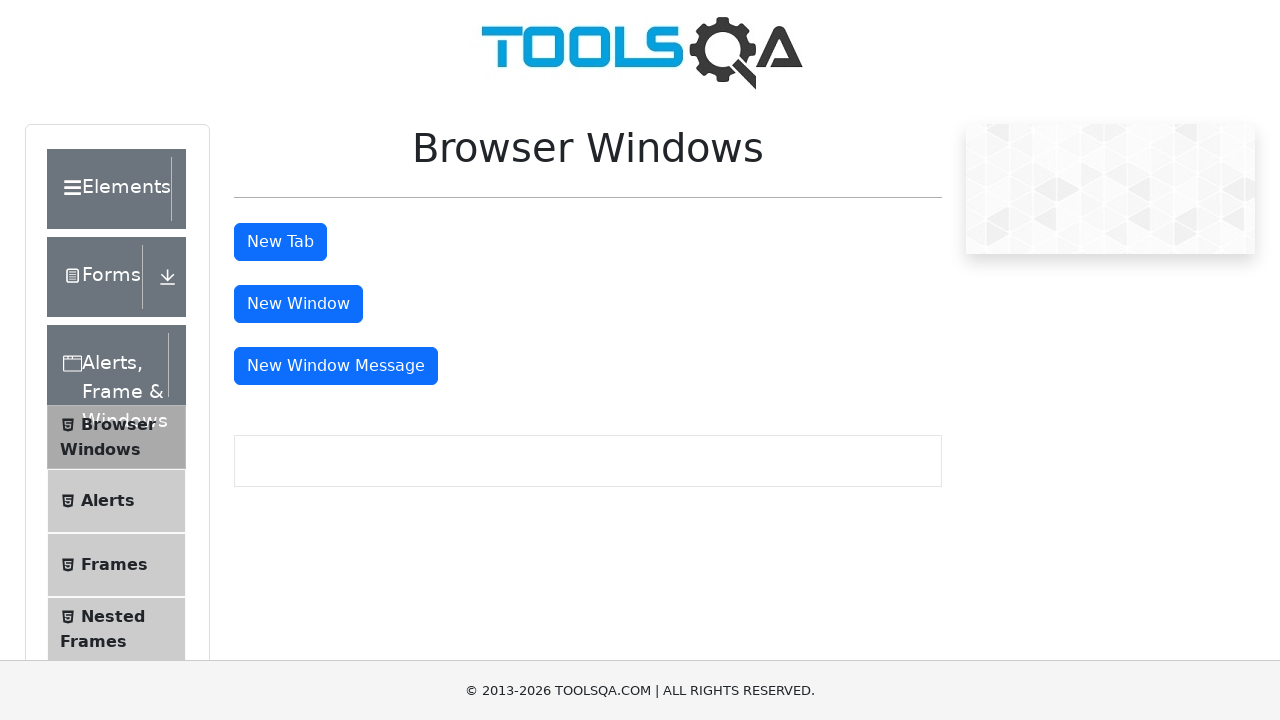

Clicked New Tab button to open a new tab at (280, 242) on #tabButton
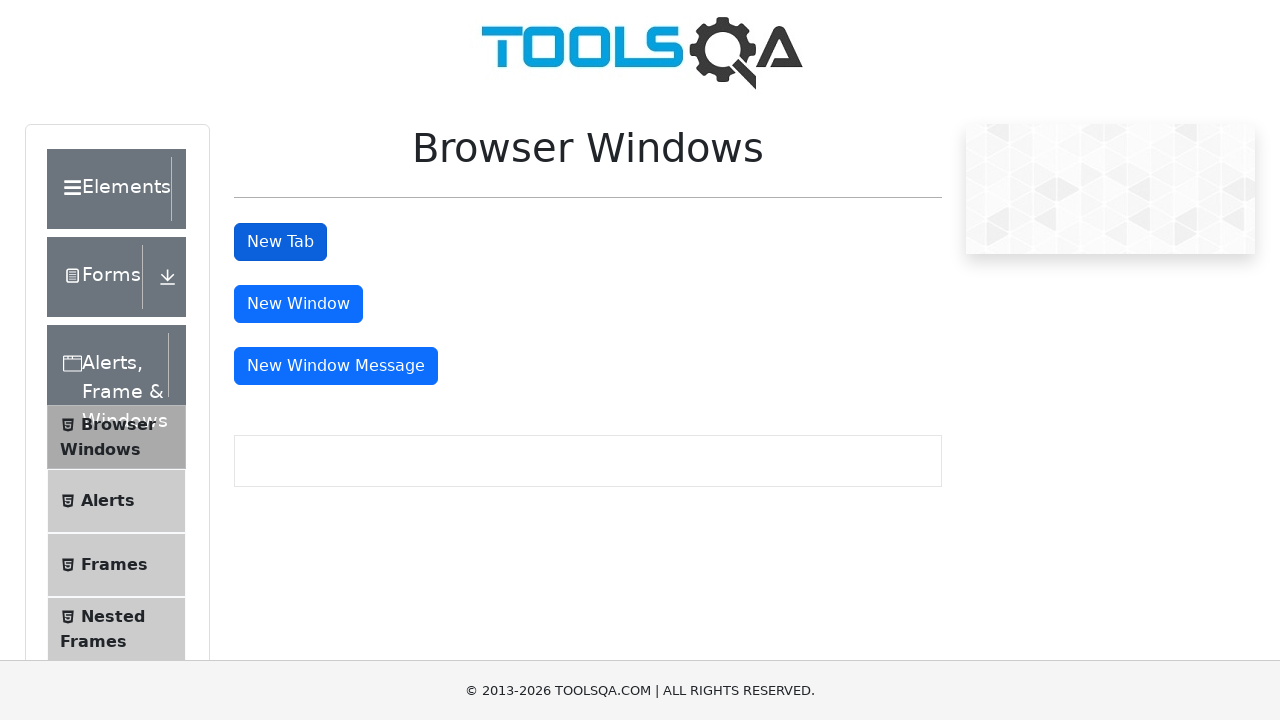

Retrieved all open pages from context
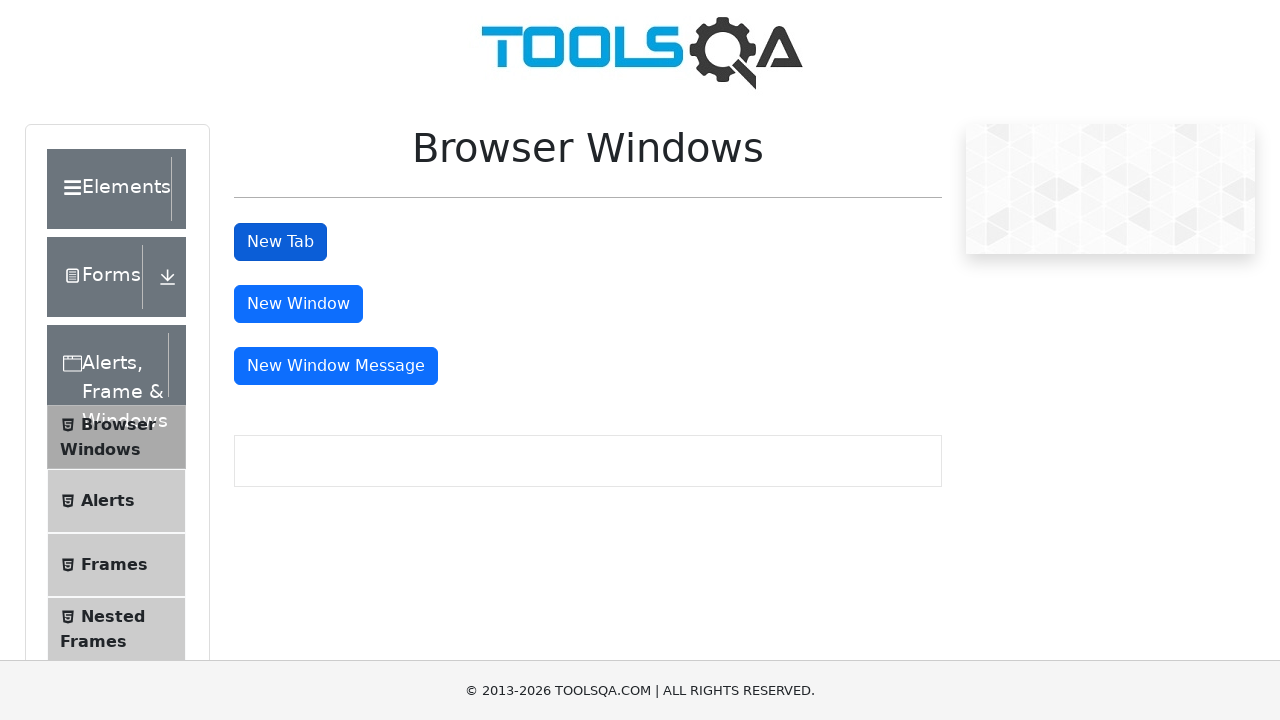

Switched to the newly opened tab
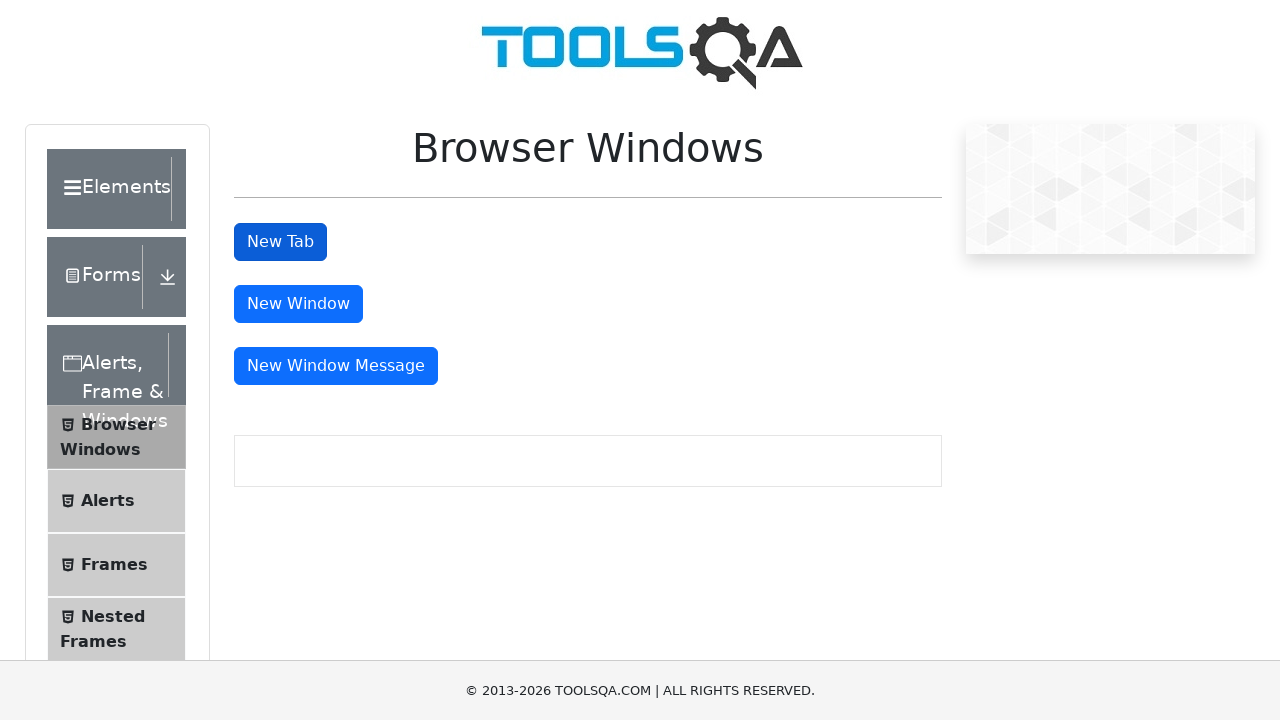

Waited for sample heading to load in new tab
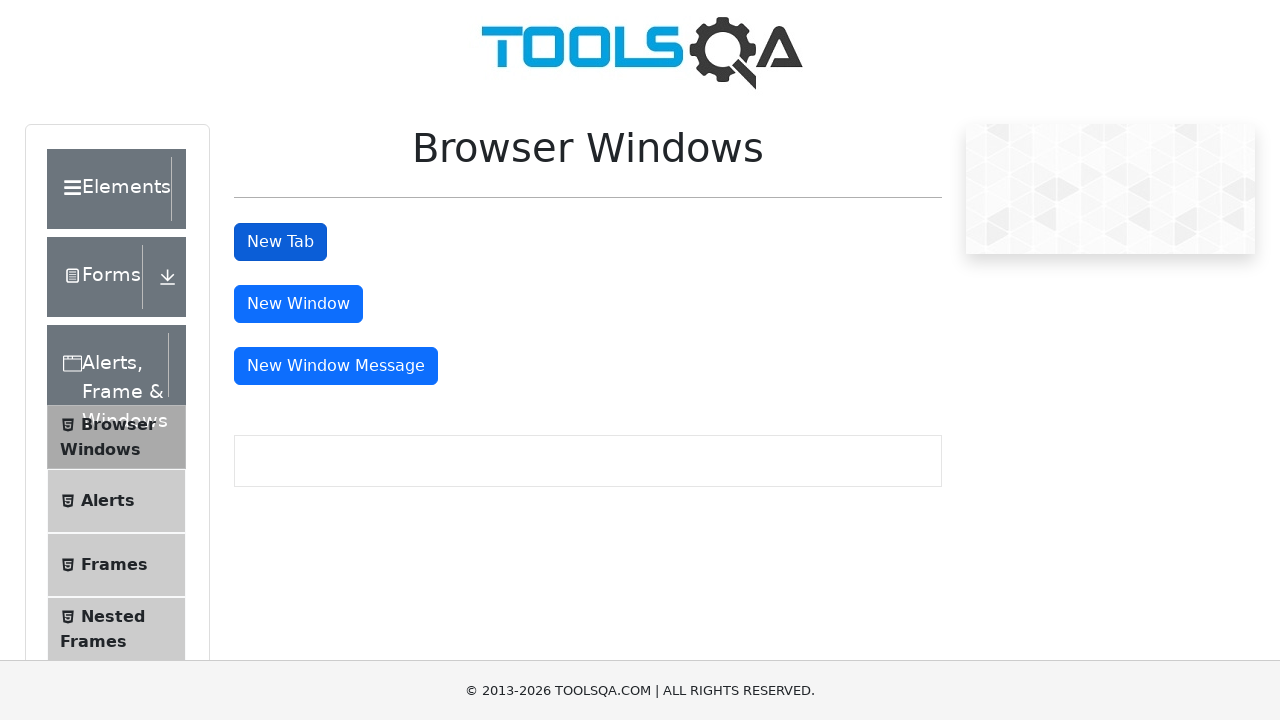

Read heading text from new tab: 'This is a sample page'
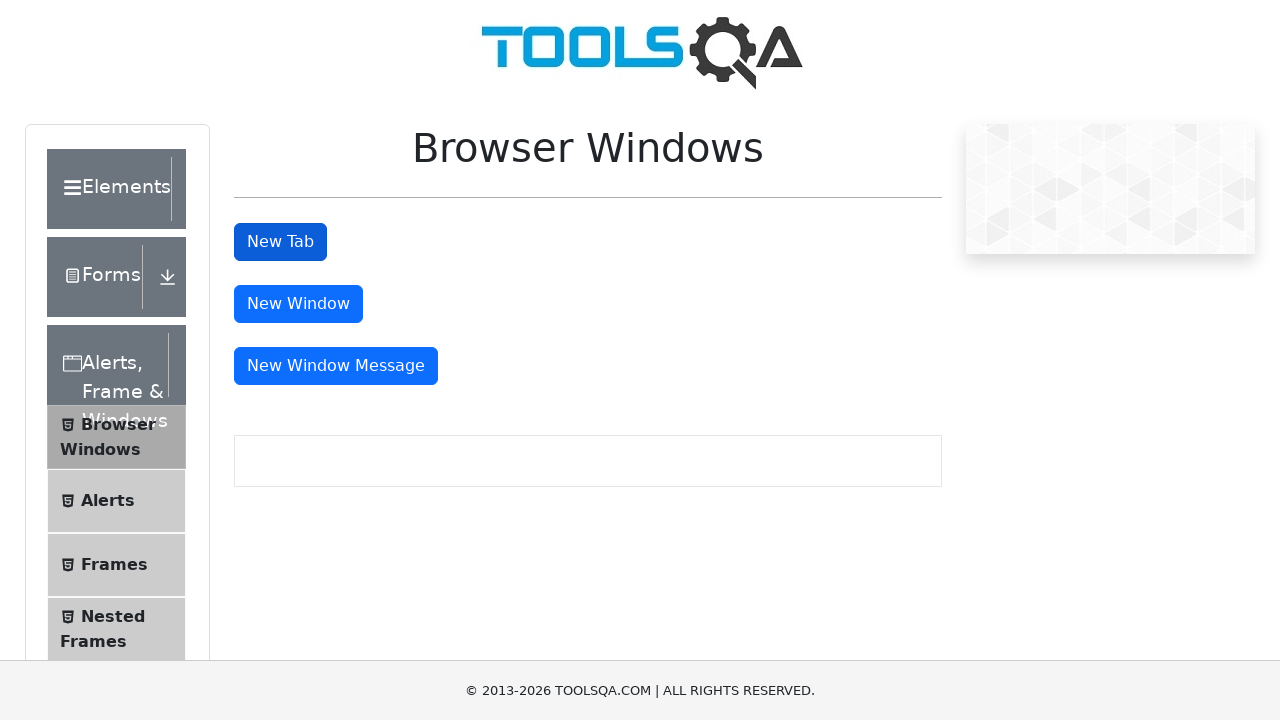

Closed the new tab
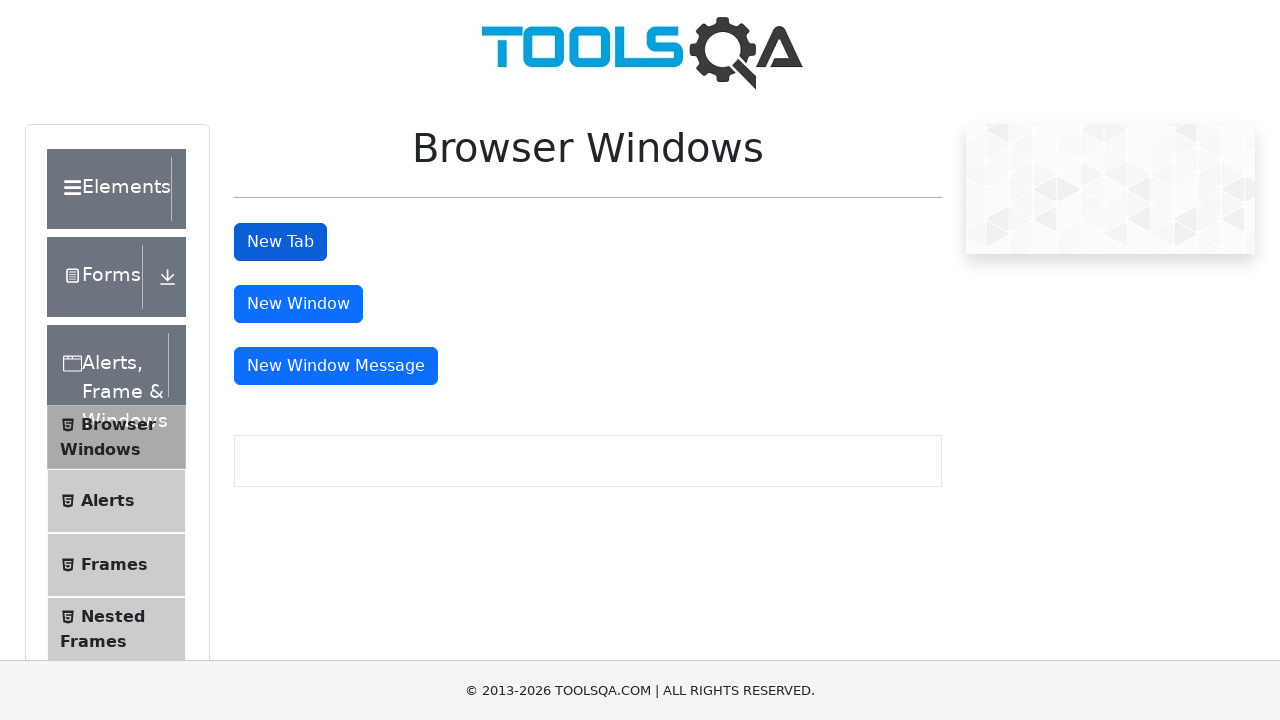

Focus returned to parent window automatically after closing new tab
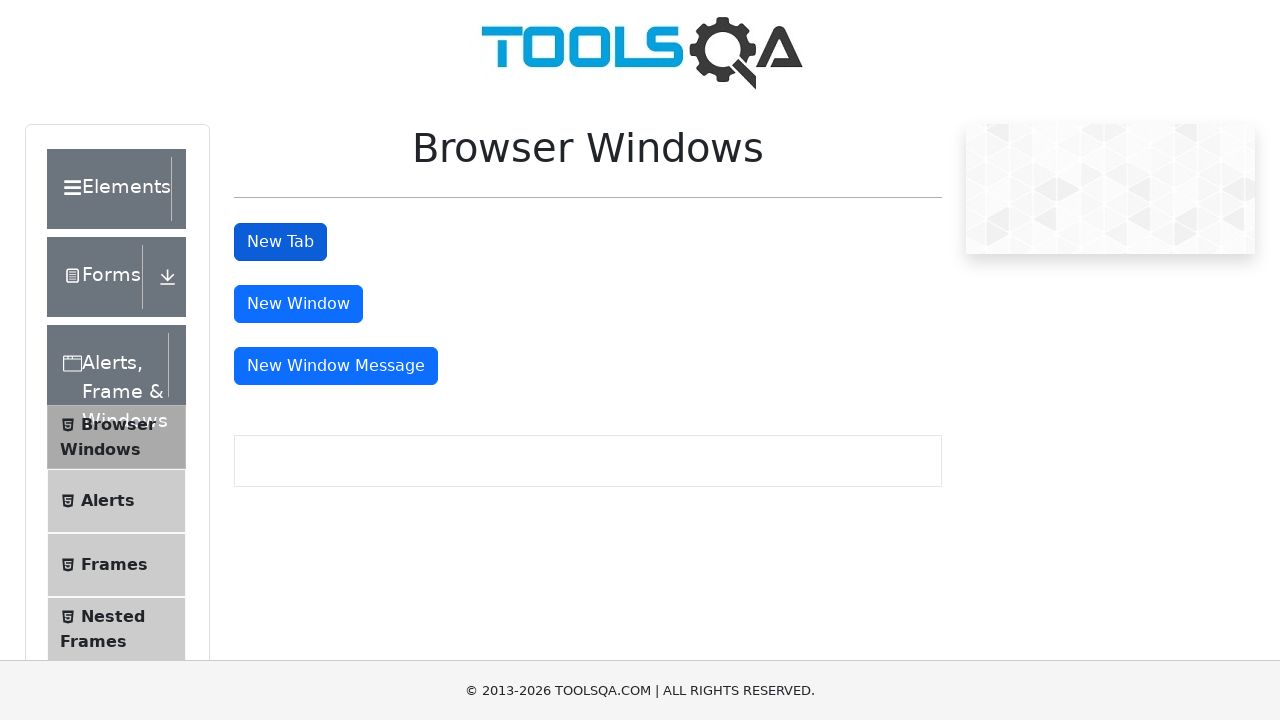

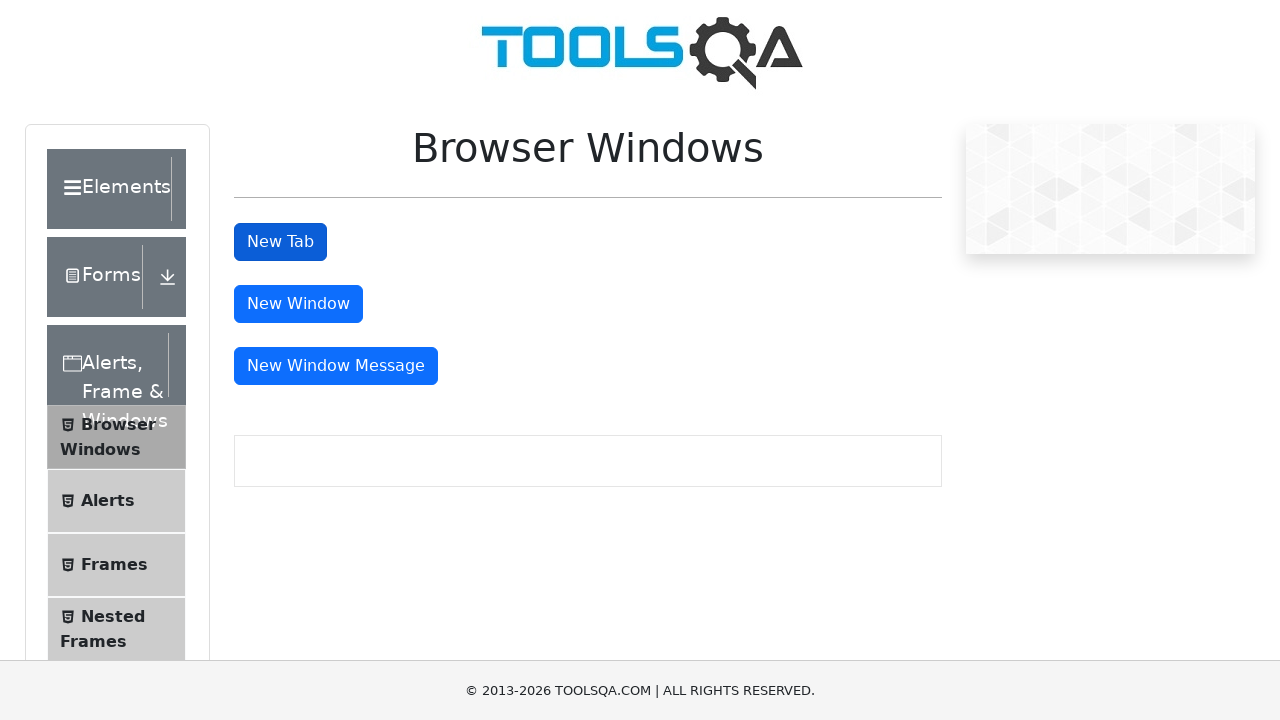